Tests adding todo items to the list by filling the input and pressing Enter, verifying items appear in the list

Starting URL: https://demo.playwright.dev/todomvc

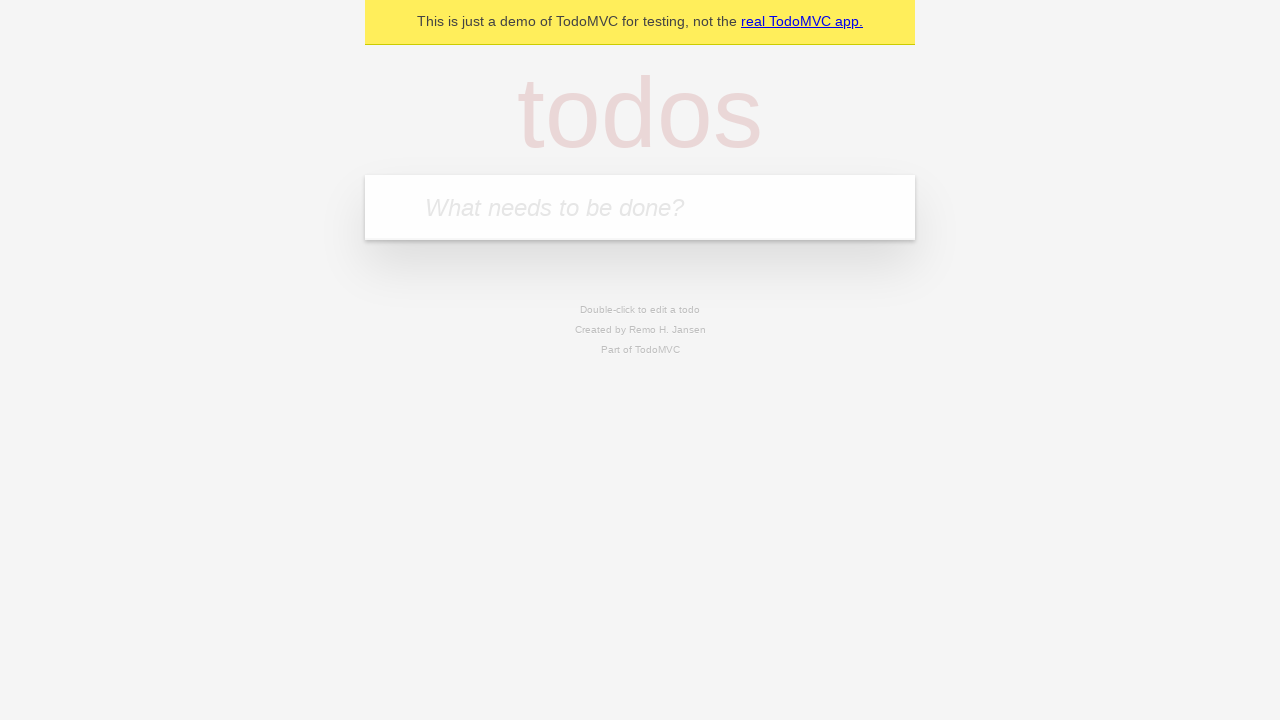

Located the 'What needs to be done?' input field
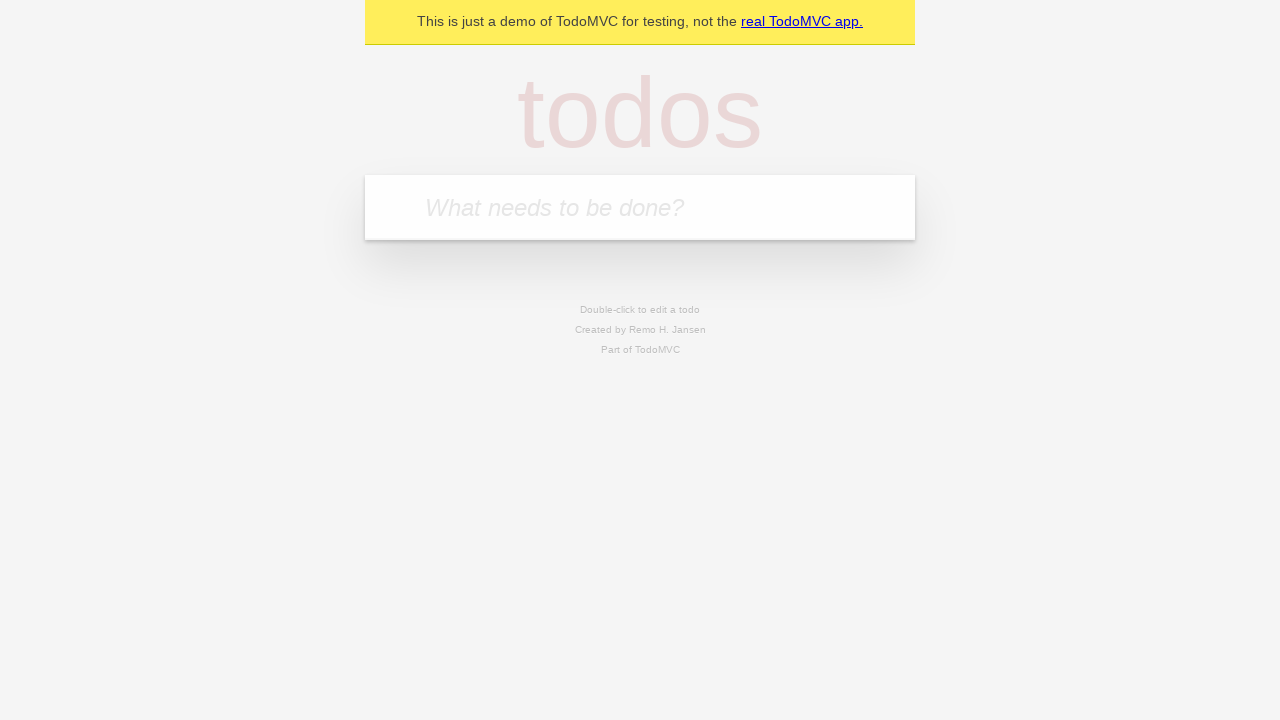

Filled input with first todo item 'buy some cheese' on internal:attr=[placeholder="What needs to be done?"i]
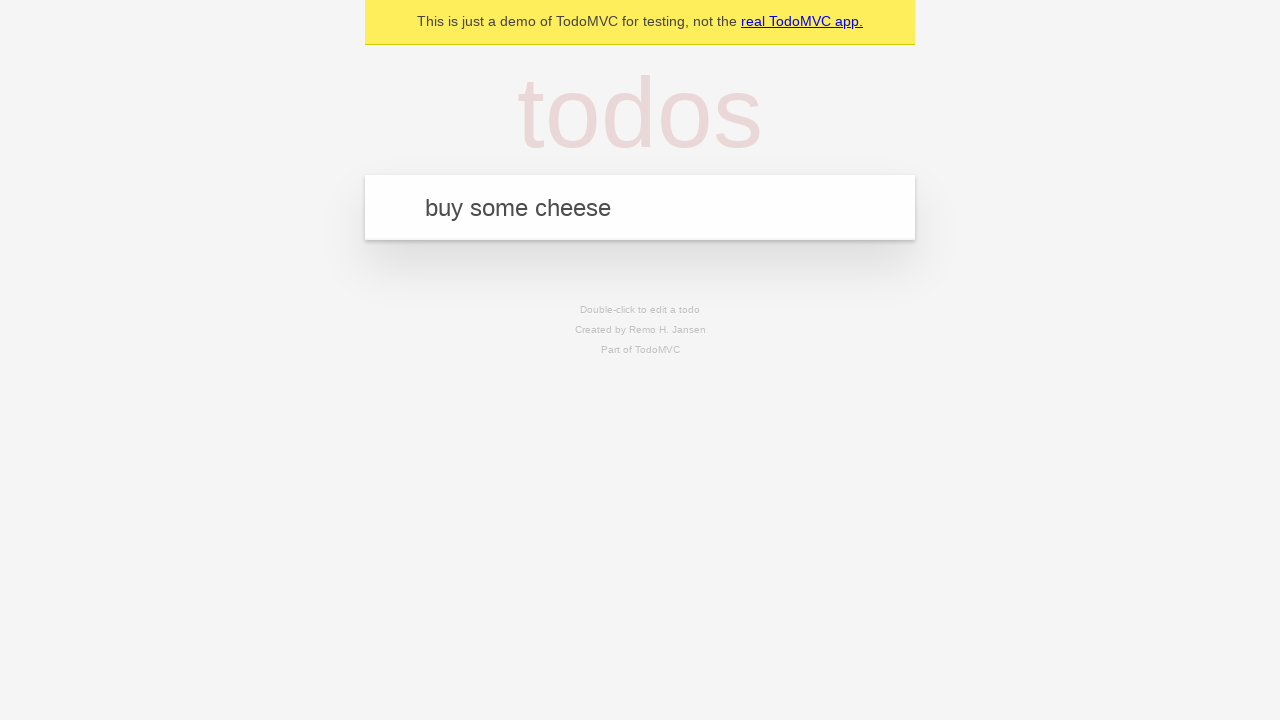

Pressed Enter to add first todo item on internal:attr=[placeholder="What needs to be done?"i]
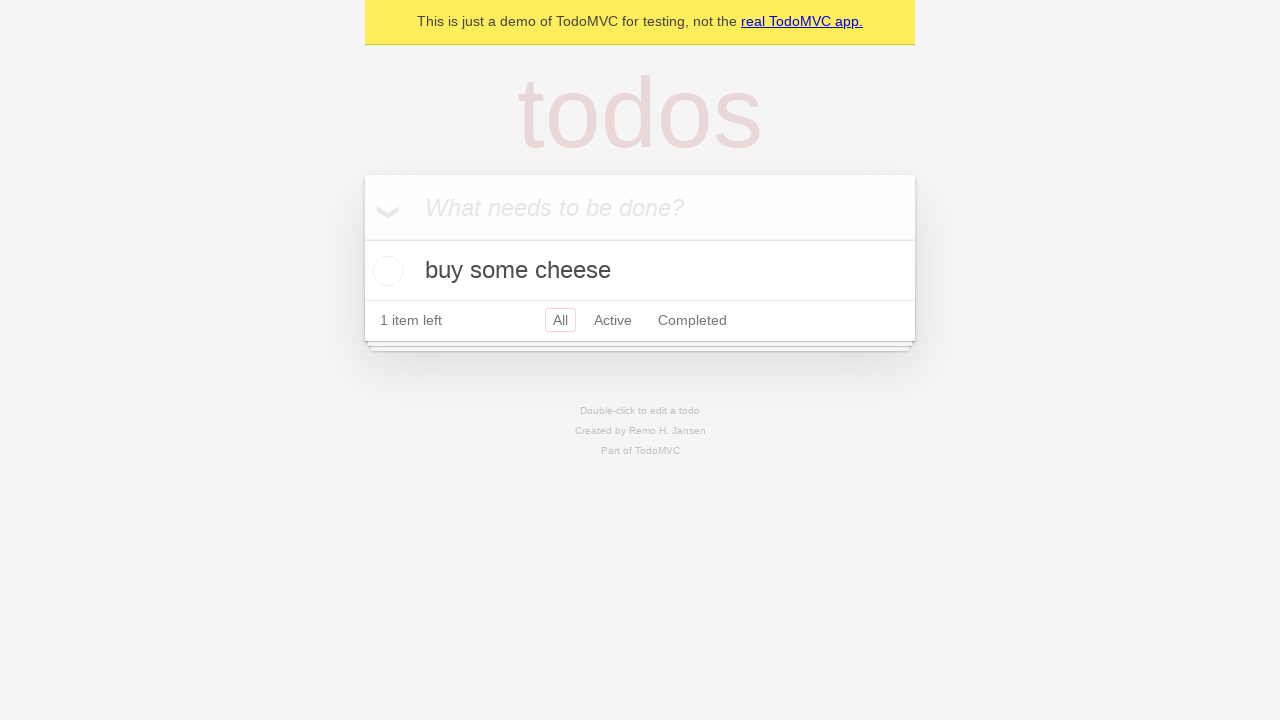

First todo item appeared in the list
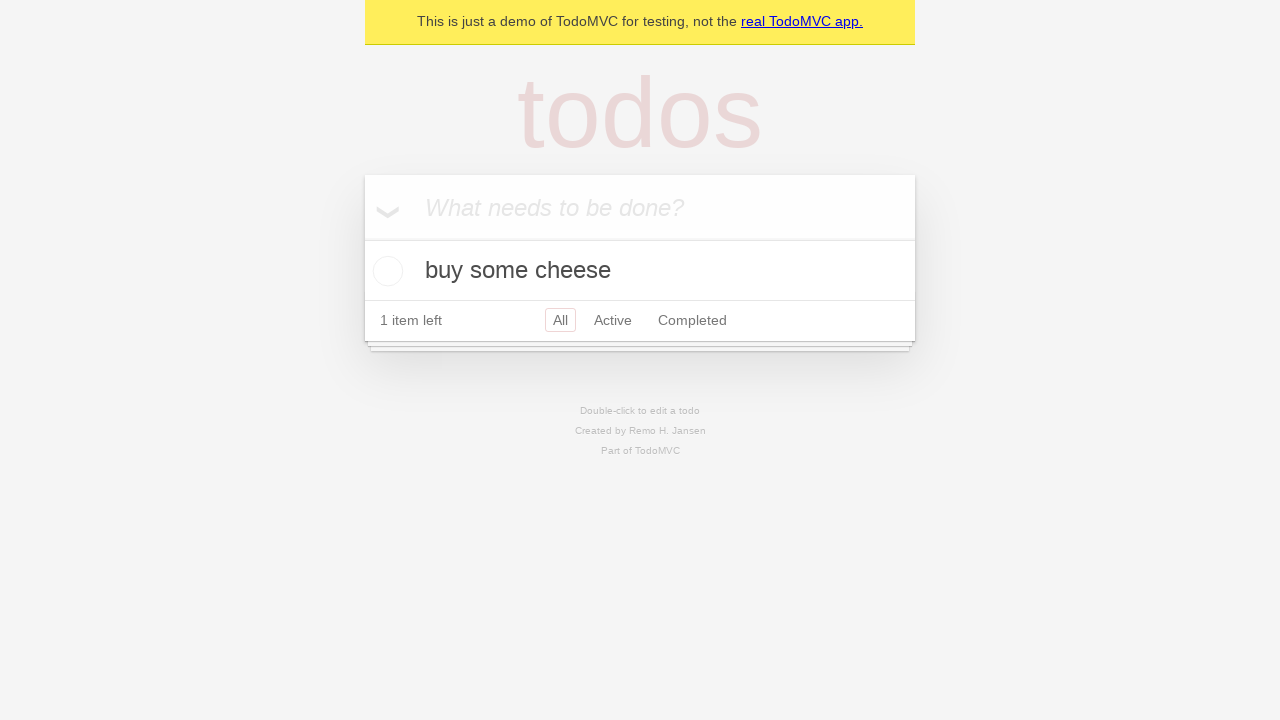

Filled input with second todo item 'feed the cat' on internal:attr=[placeholder="What needs to be done?"i]
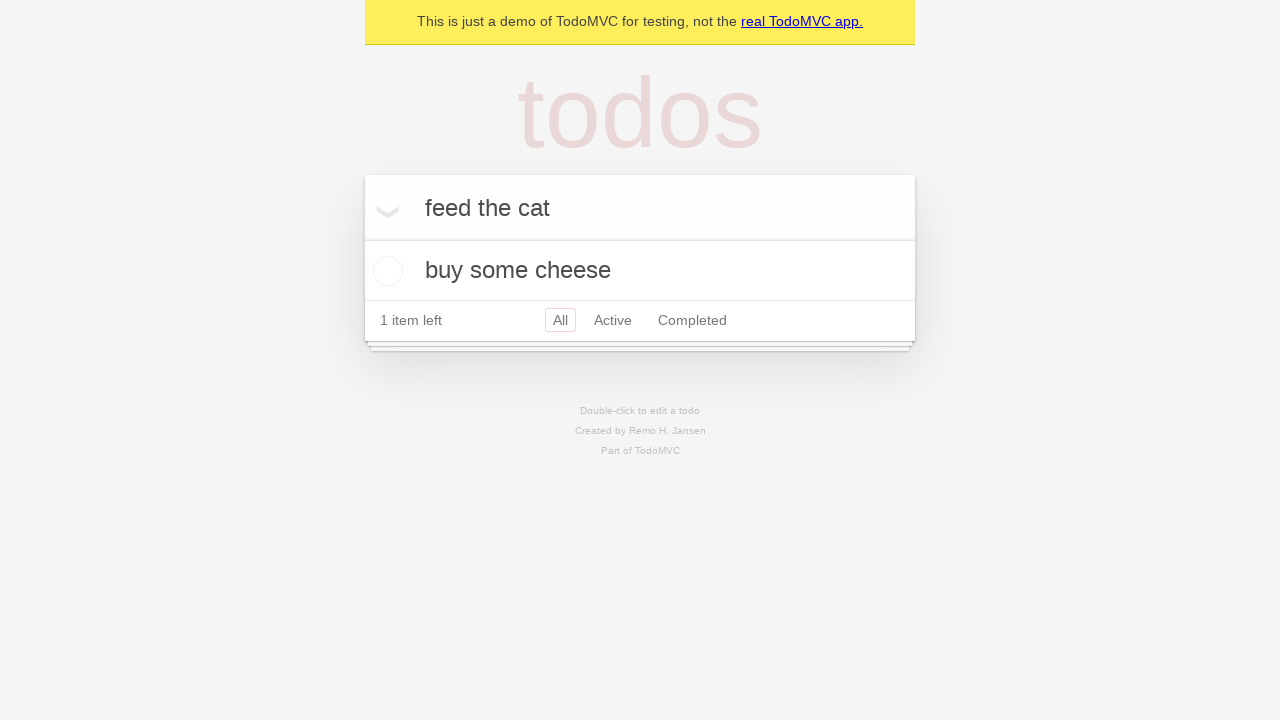

Pressed Enter to add second todo item on internal:attr=[placeholder="What needs to be done?"i]
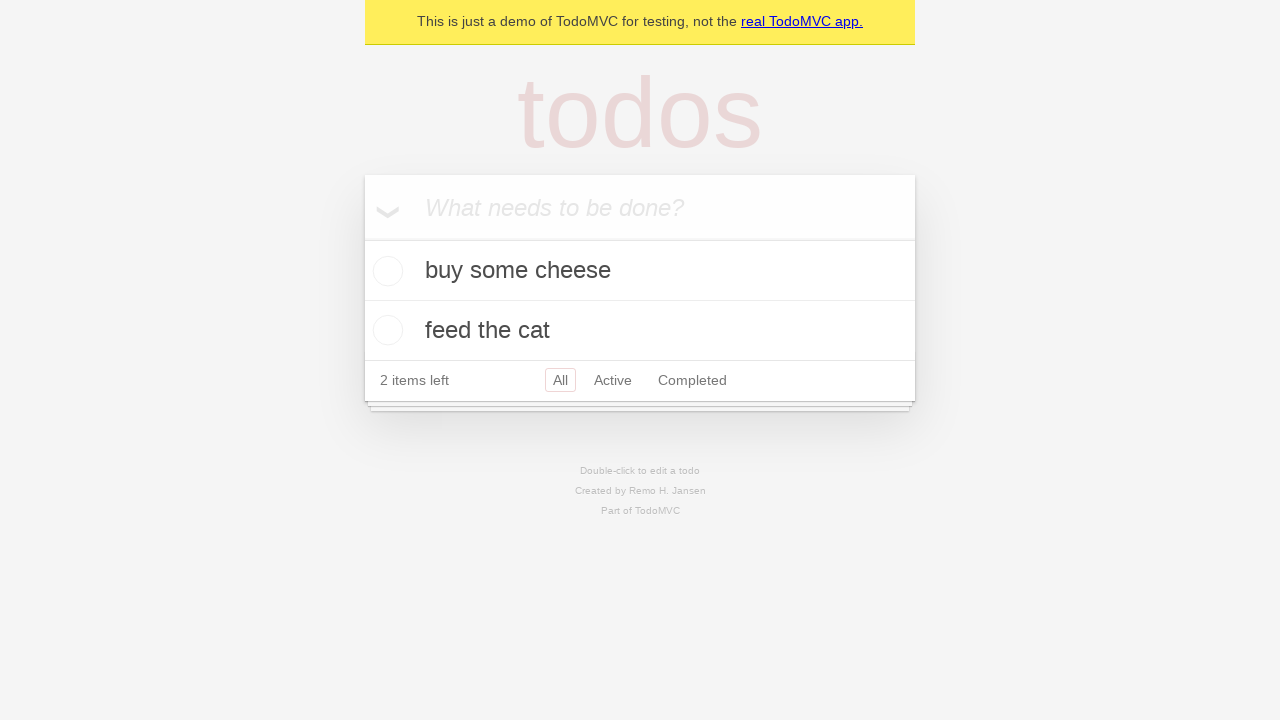

Both todo items are now visible in the list
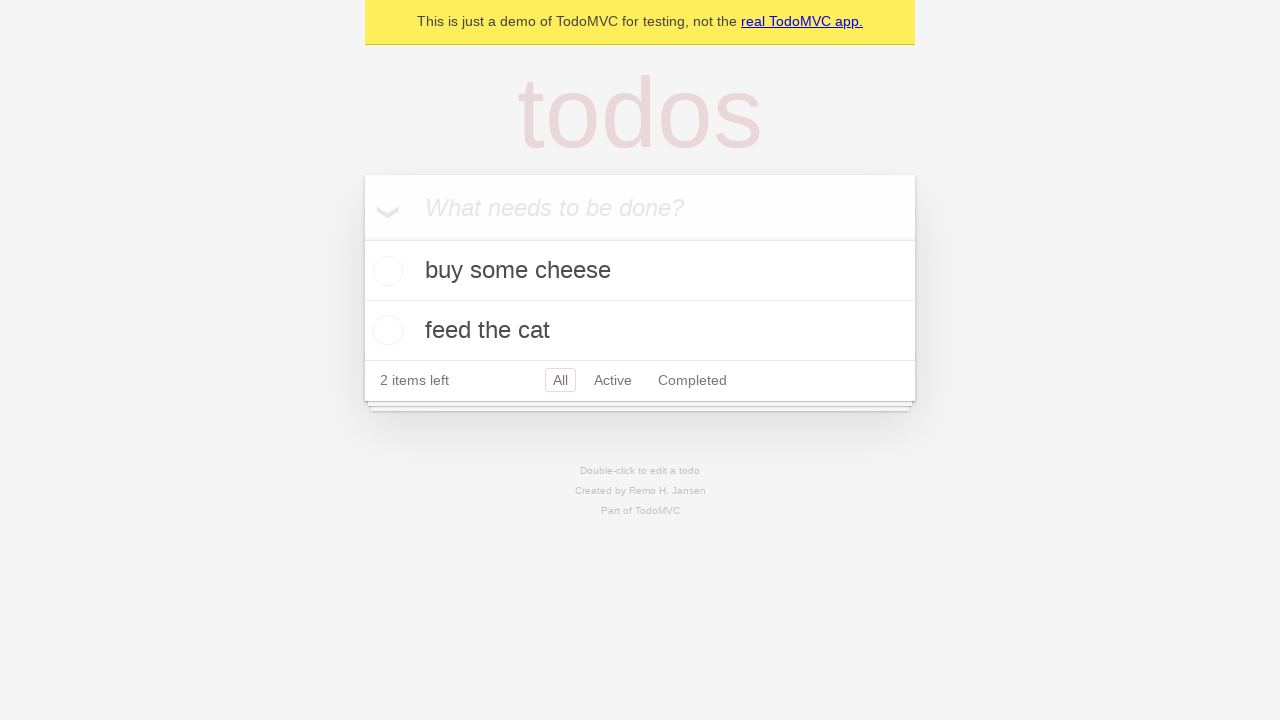

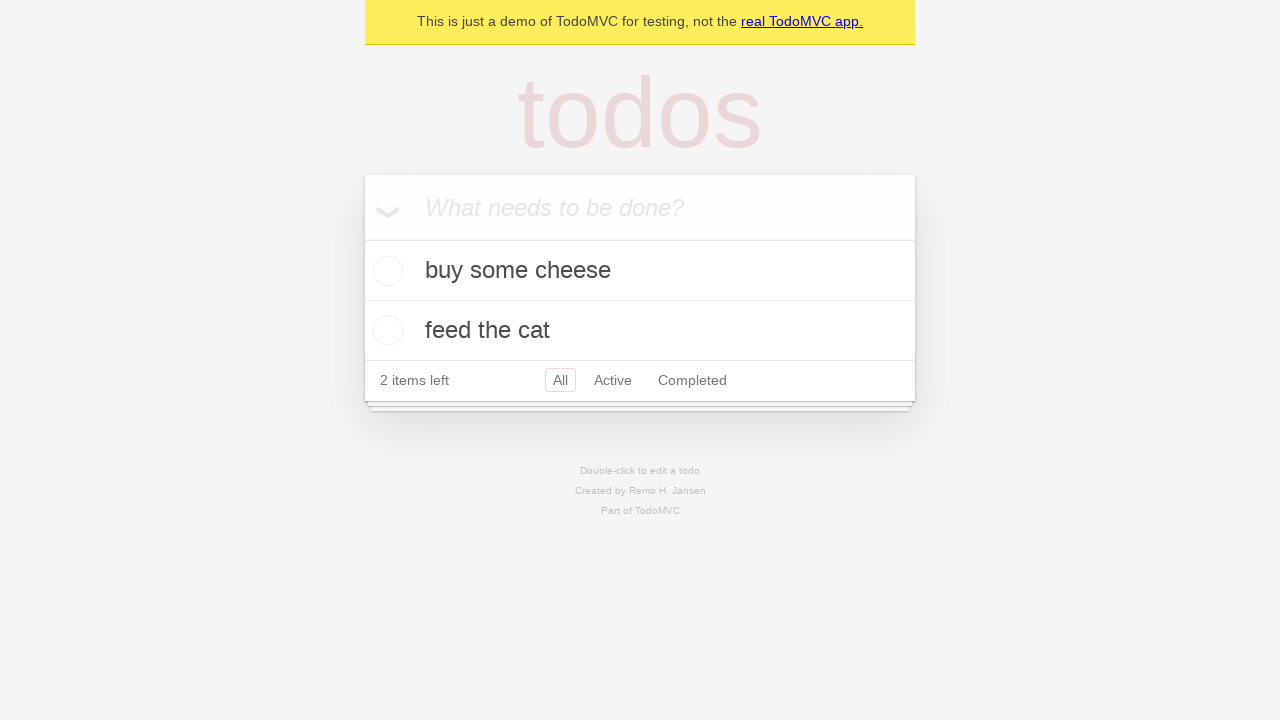